Navigates to a manga chapter page and waits for the page content to fully load, verifying the page is accessible and rendered.

Starting URL: https://mangabuddy.com/youkoso-jitsuryoku-shijou-shugi-no-kyoushitsu-e/chapter-43

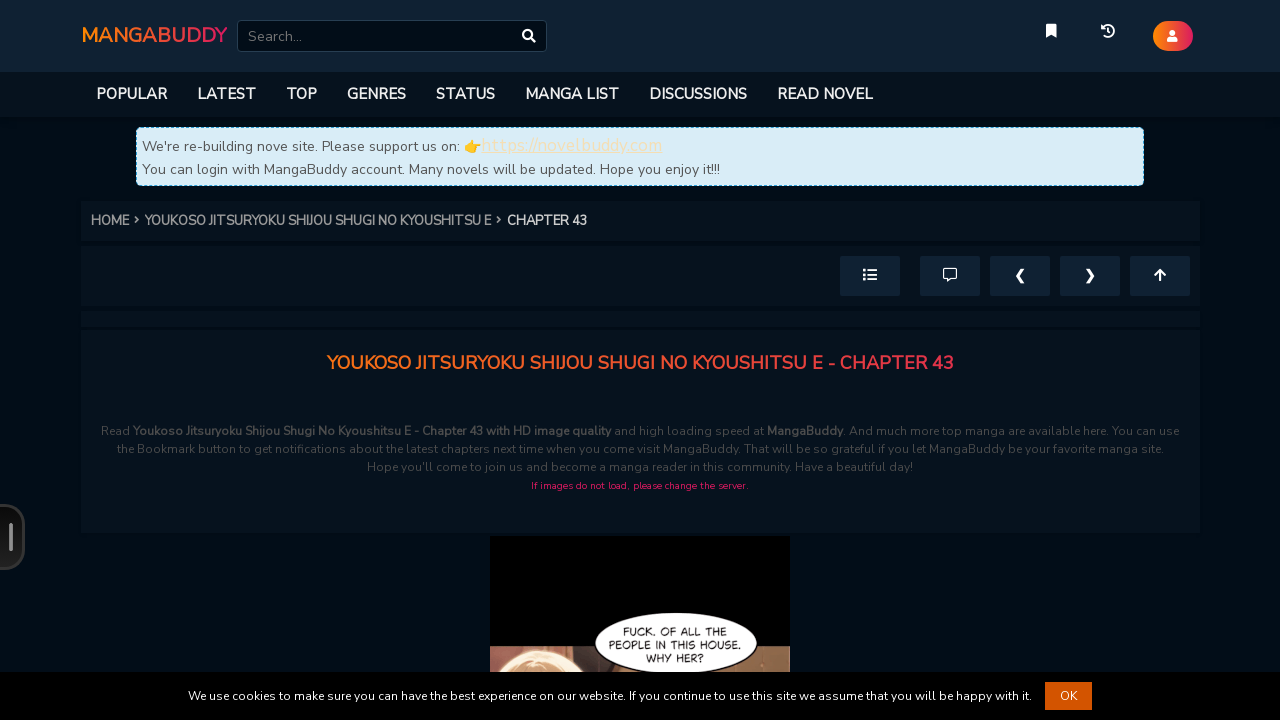

Navigated to manga chapter 43 page
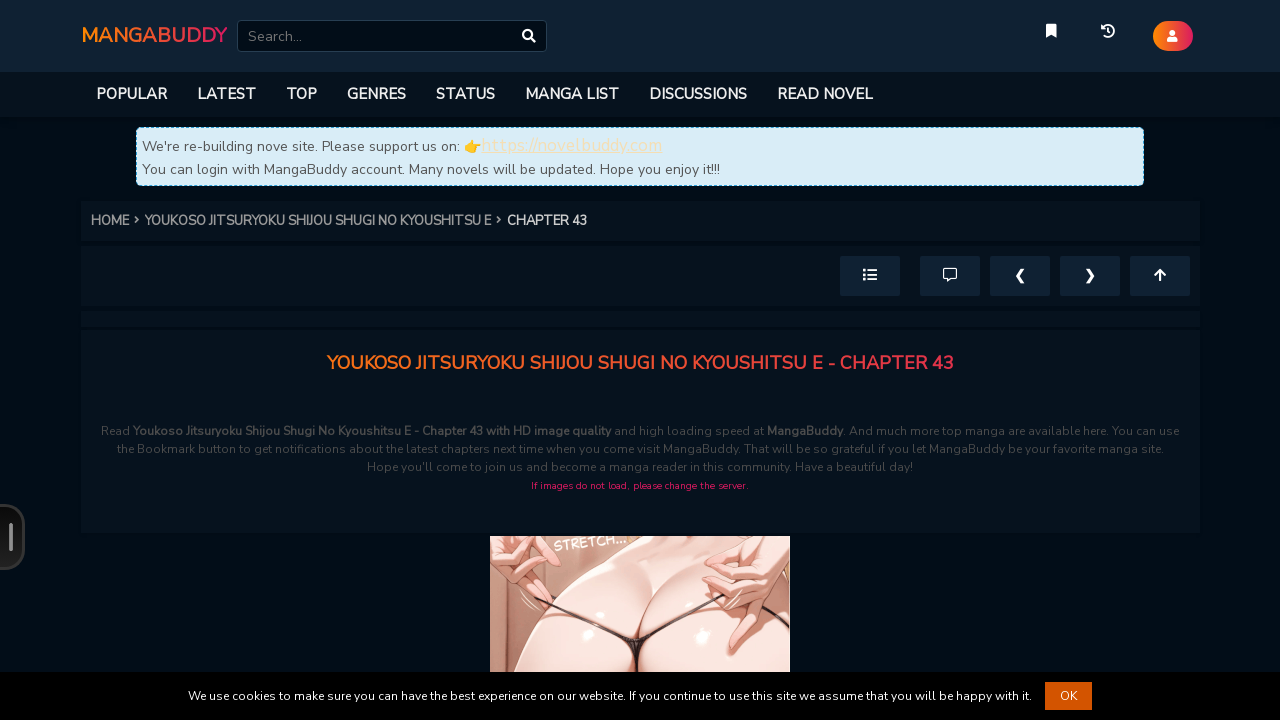

Page reached networkidle state - all network requests completed
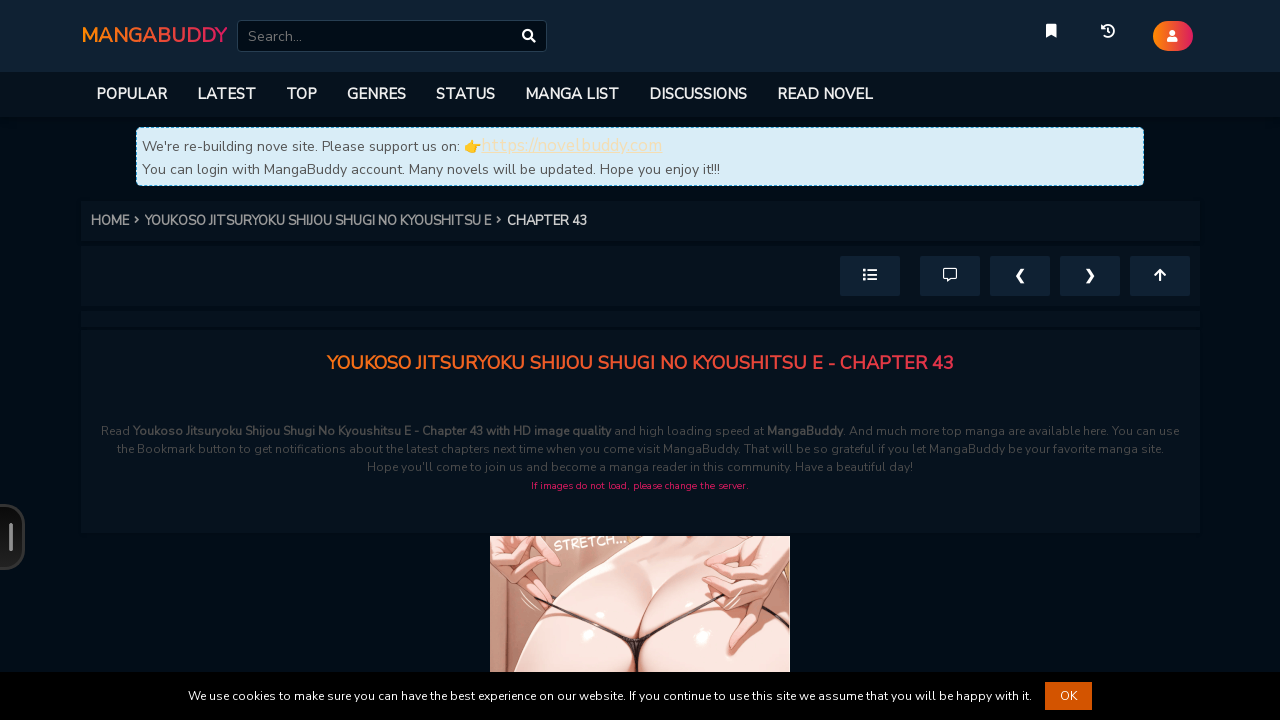

Manga content images are now visible and rendered
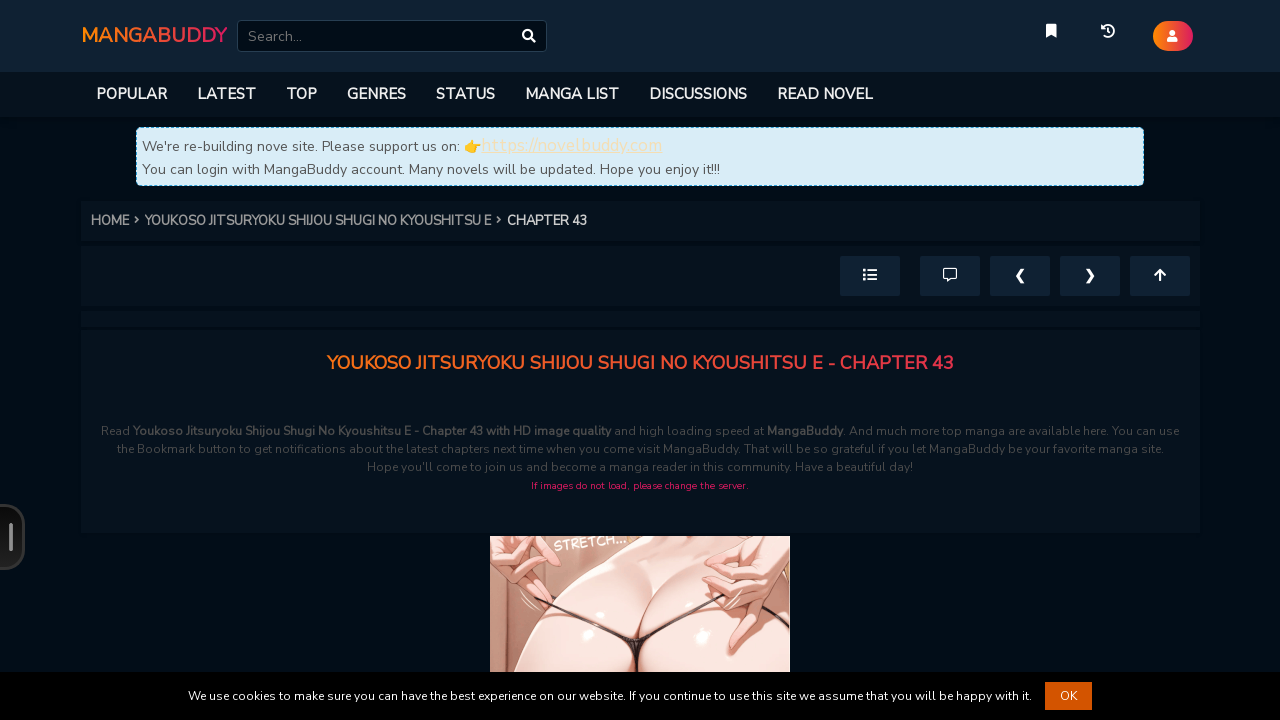

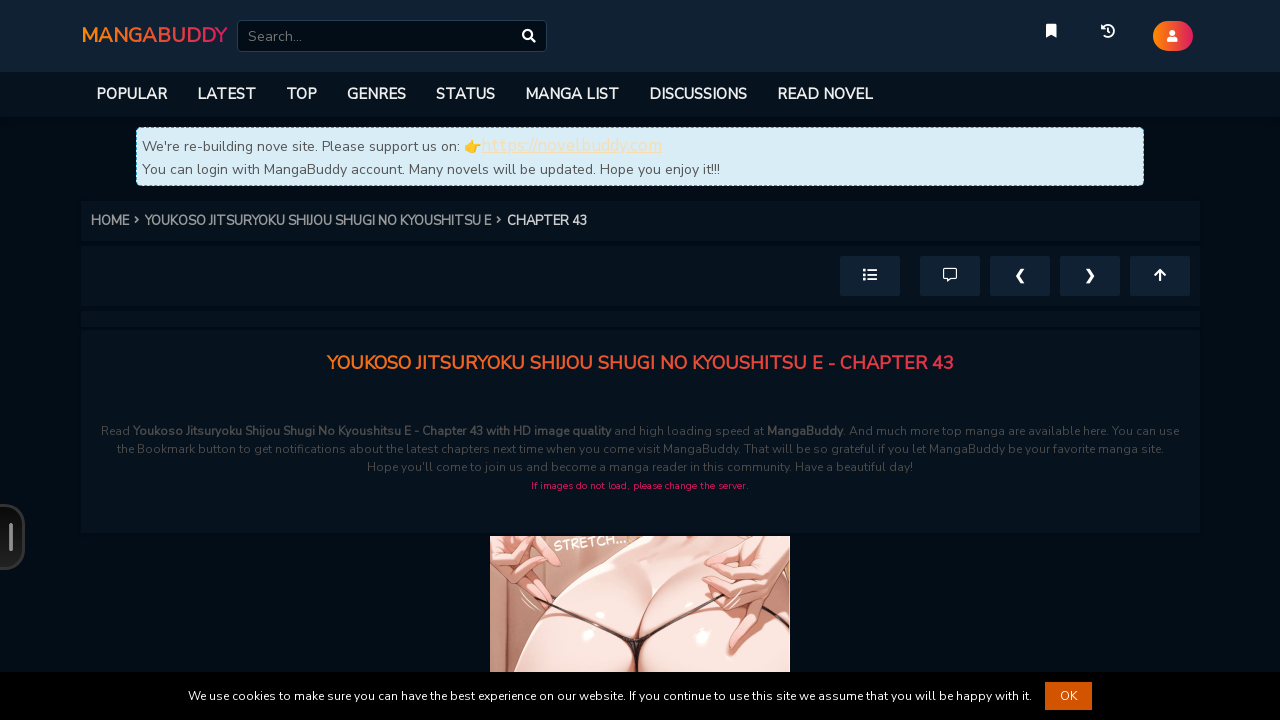